Tests that entered text is trimmed when editing a todo item

Starting URL: https://demo.playwright.dev/todomvc

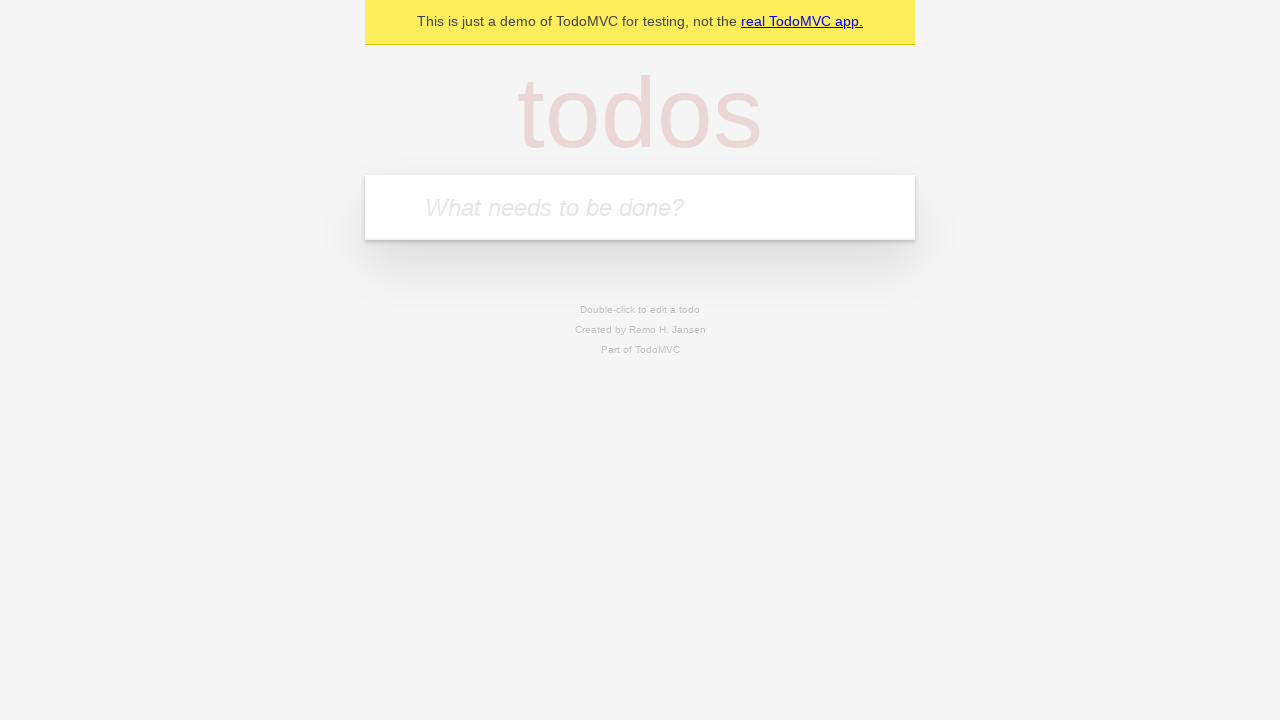

Filled new todo input with 'buy some cheese' on internal:attr=[placeholder="What needs to be done?"i]
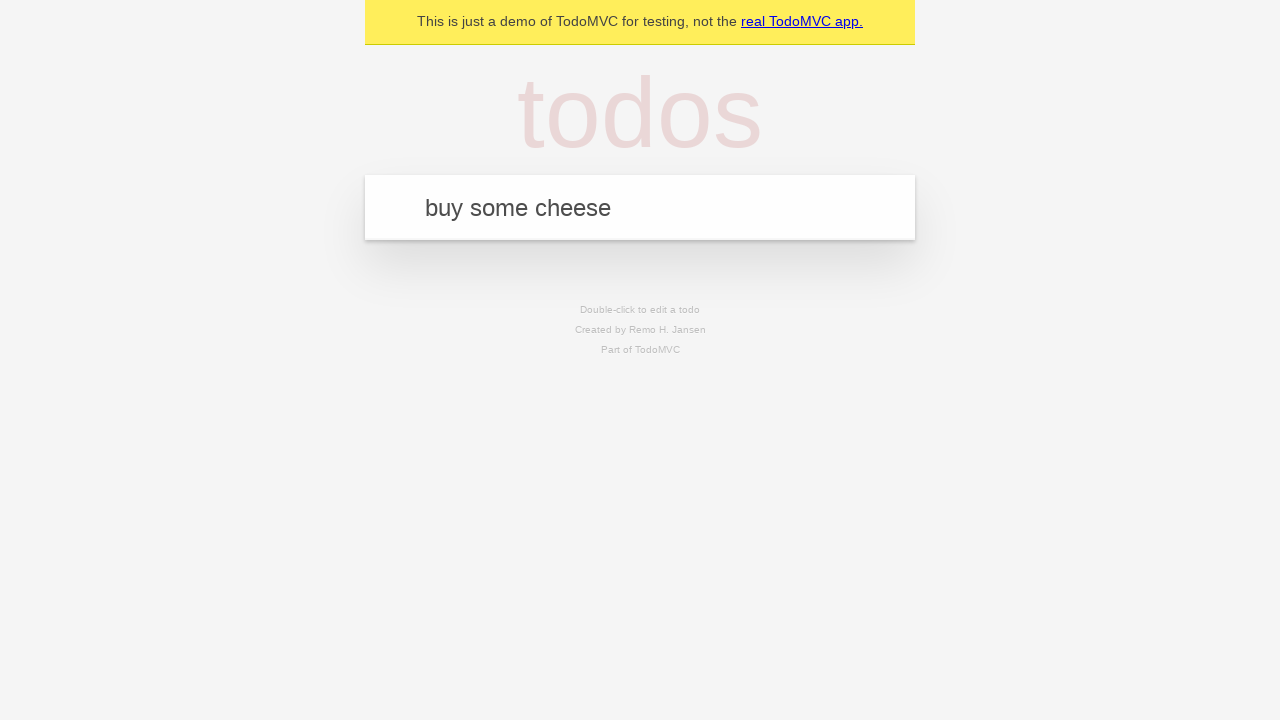

Pressed Enter to add todo 'buy some cheese' on internal:attr=[placeholder="What needs to be done?"i]
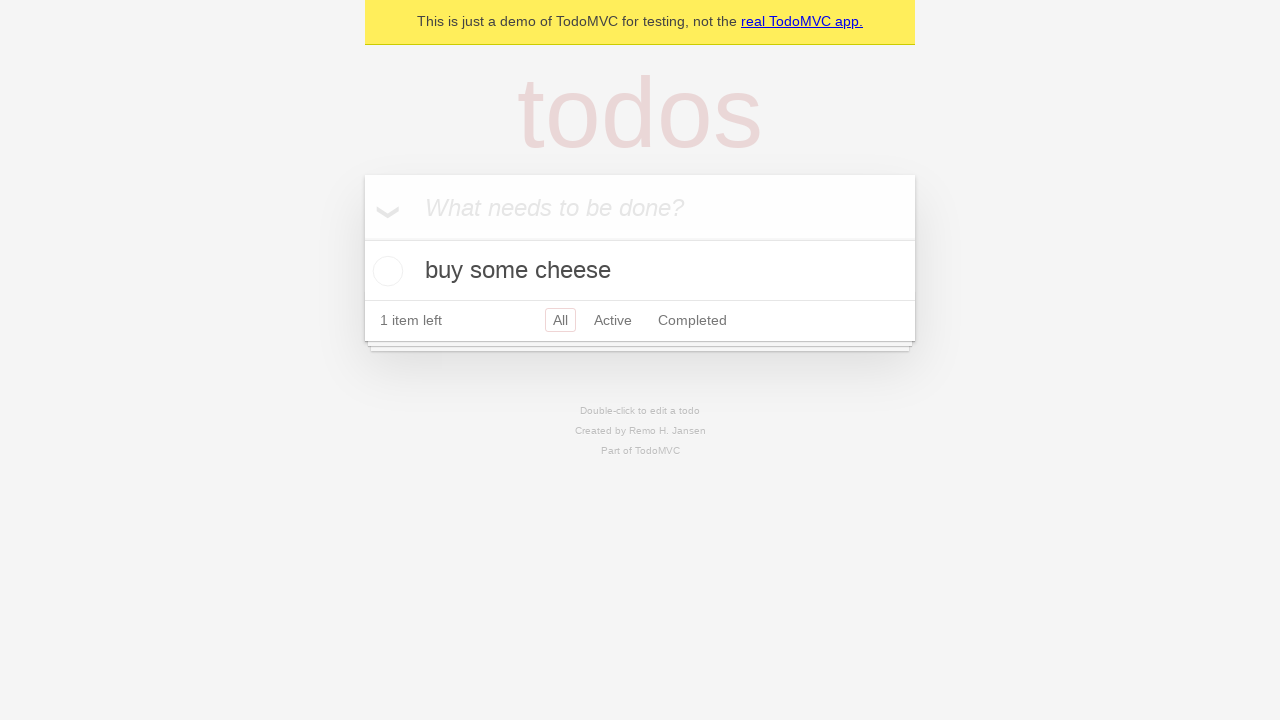

Filled new todo input with 'feed the cat' on internal:attr=[placeholder="What needs to be done?"i]
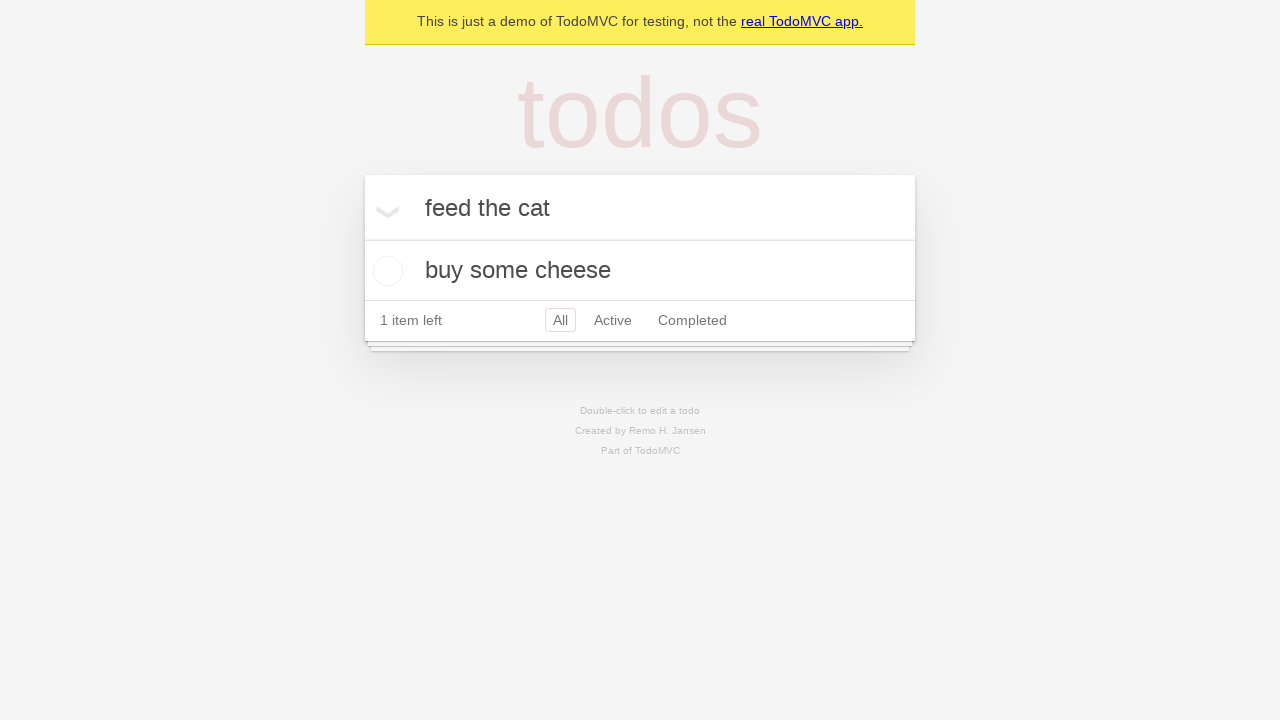

Pressed Enter to add todo 'feed the cat' on internal:attr=[placeholder="What needs to be done?"i]
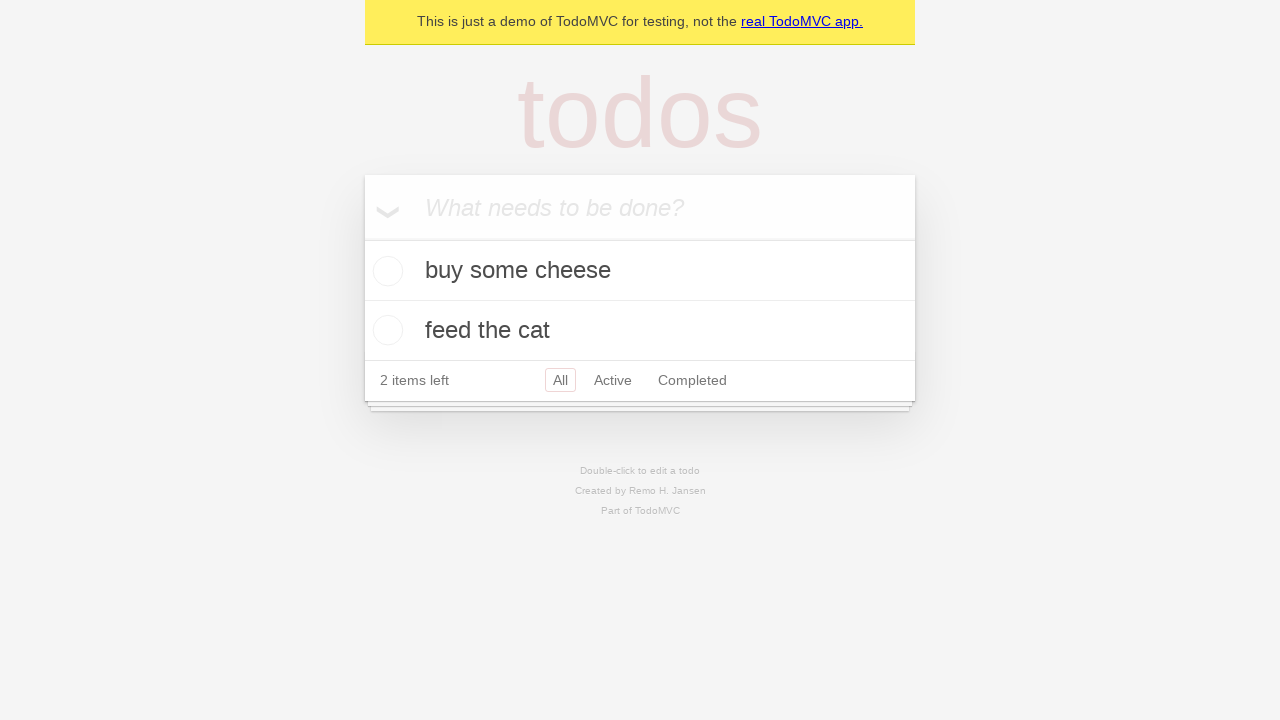

Filled new todo input with 'book a doctors appointment' on internal:attr=[placeholder="What needs to be done?"i]
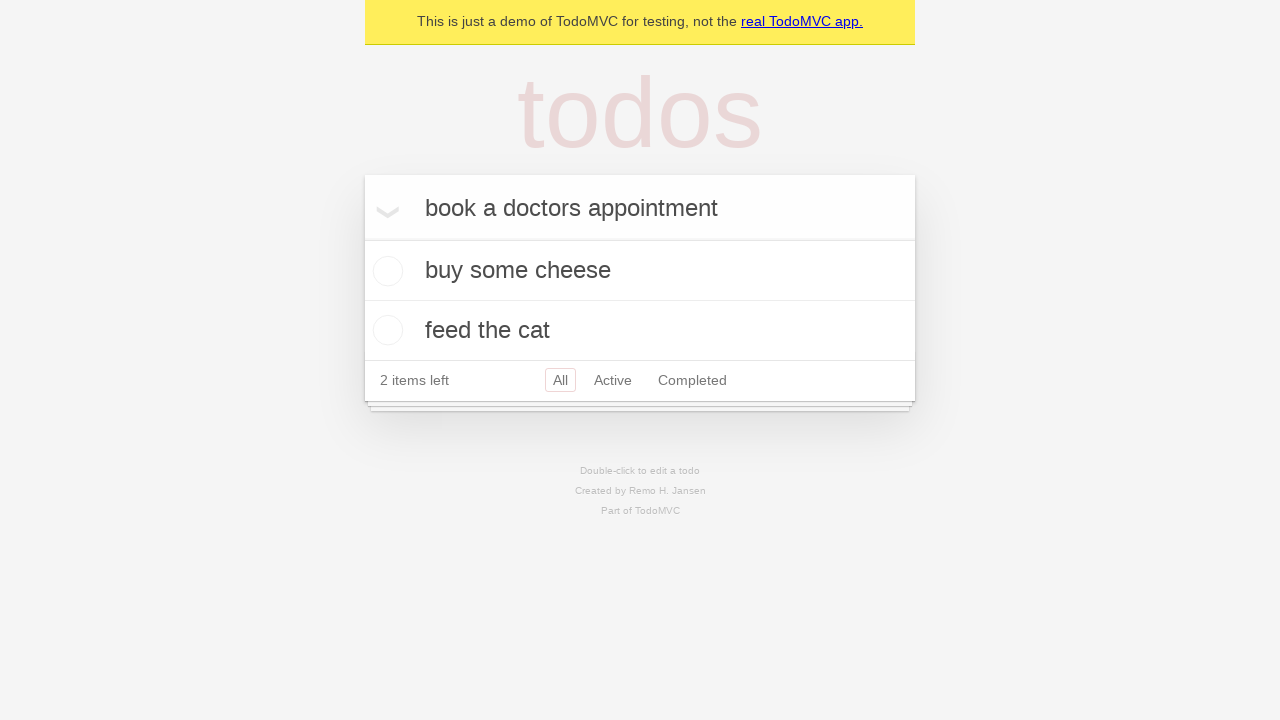

Pressed Enter to add todo 'book a doctors appointment' on internal:attr=[placeholder="What needs to be done?"i]
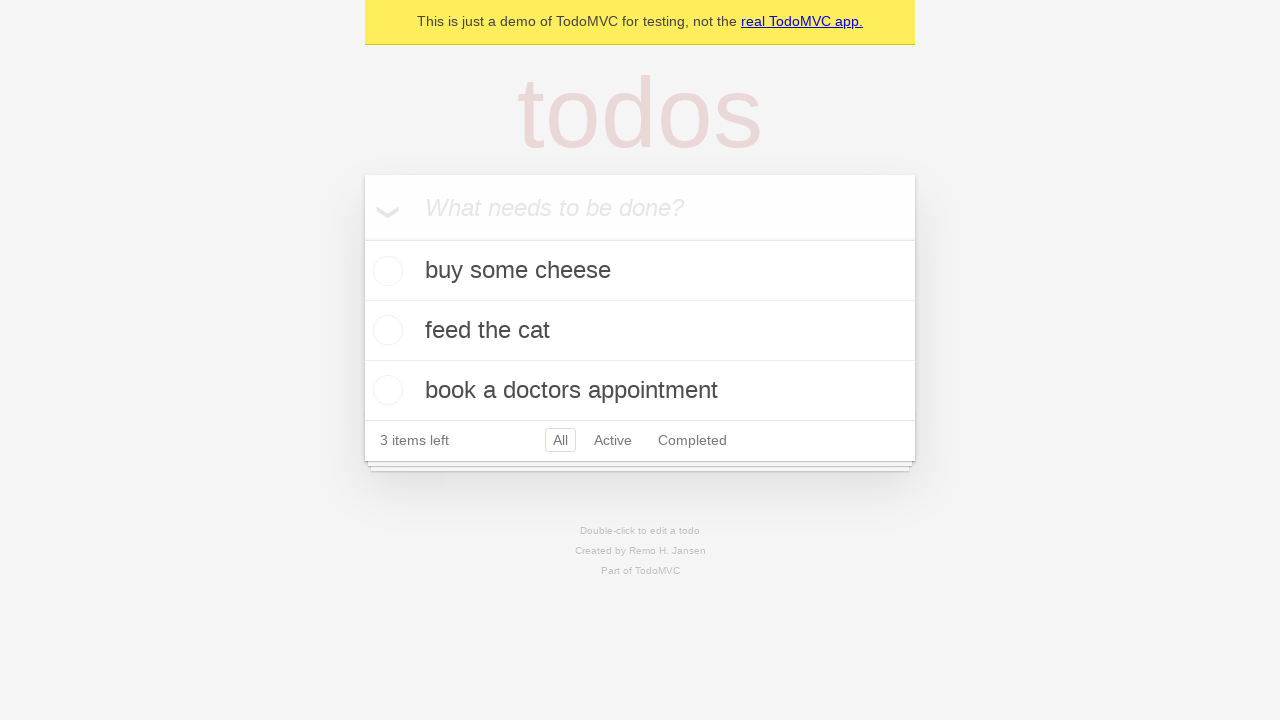

Waited for all three todo items to load
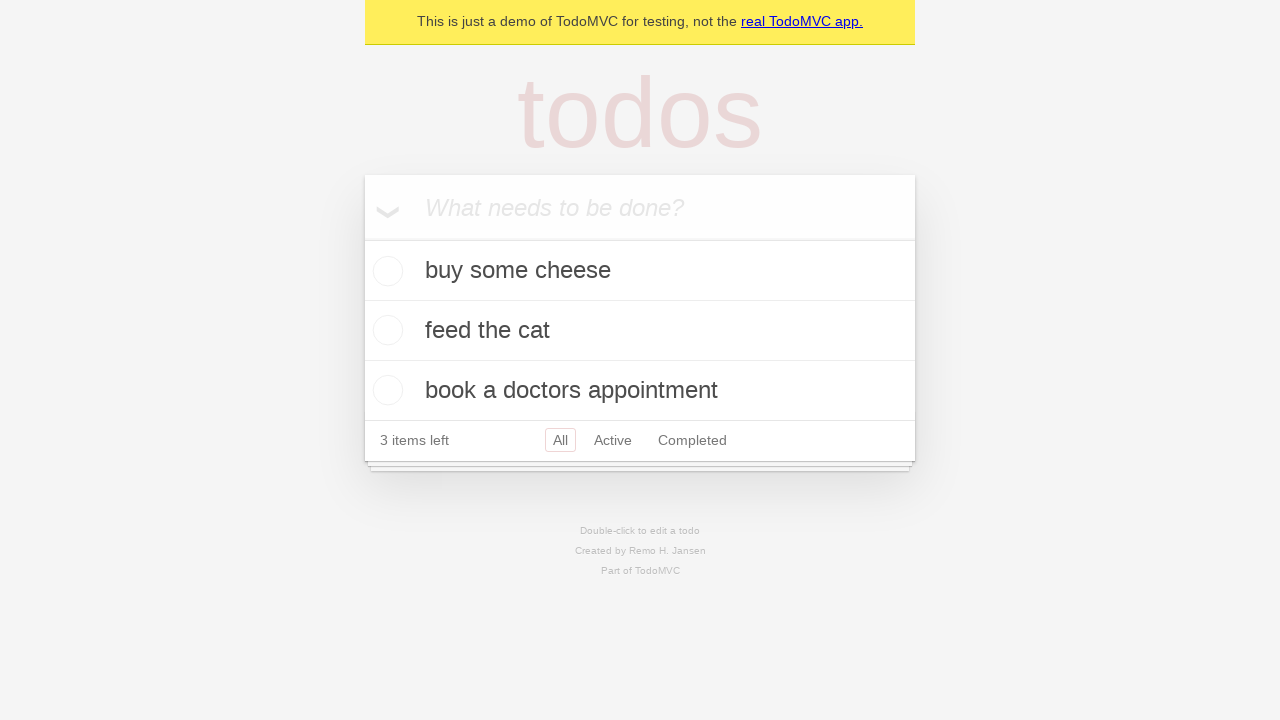

Double-clicked on second todo item to enter edit mode at (640, 331) on internal:testid=[data-testid="todo-item"s] >> nth=1
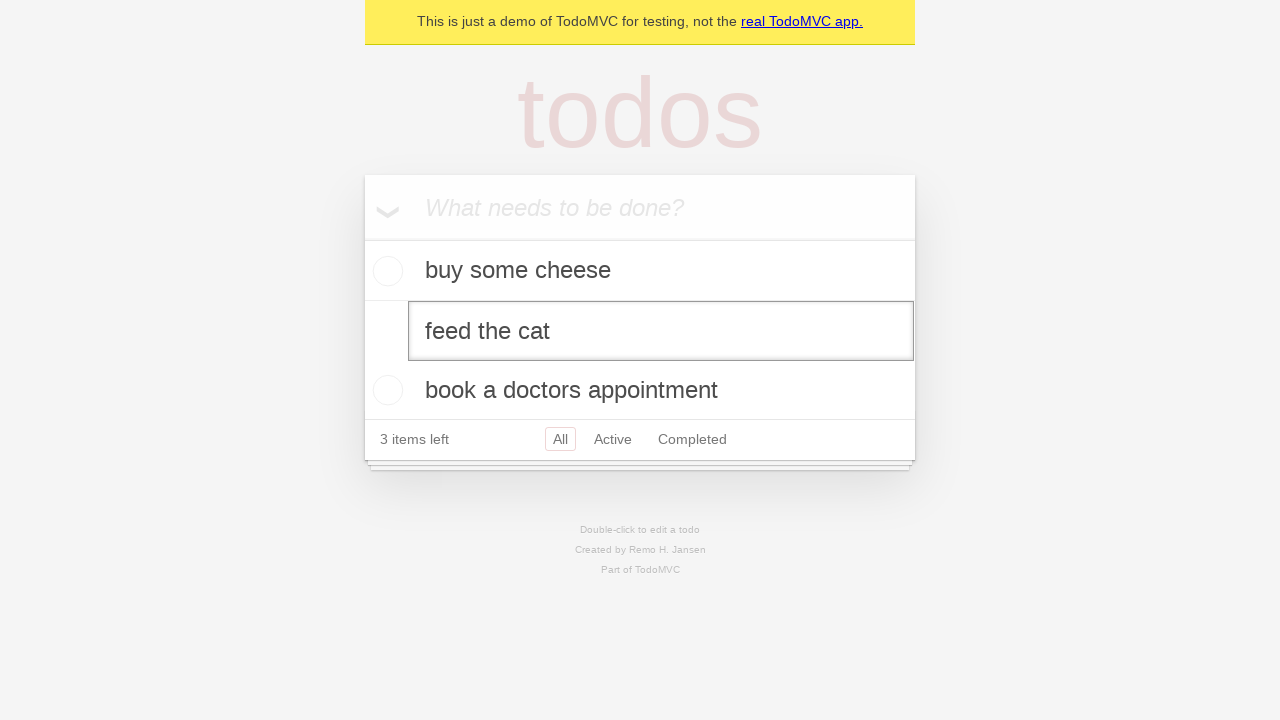

Filled edit field with text containing leading and trailing spaces on internal:testid=[data-testid="todo-item"s] >> nth=1 >> internal:role=textbox[nam
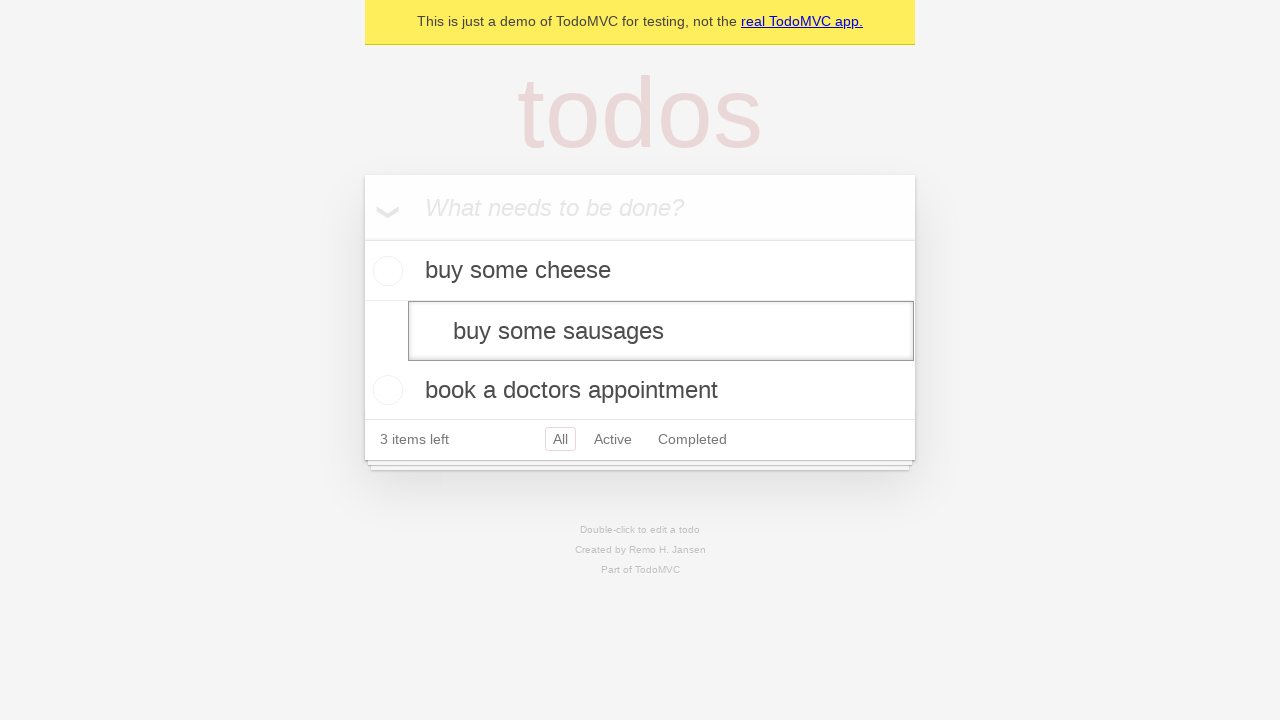

Pressed Enter to save edited todo with trimmed text on internal:testid=[data-testid="todo-item"s] >> nth=1 >> internal:role=textbox[nam
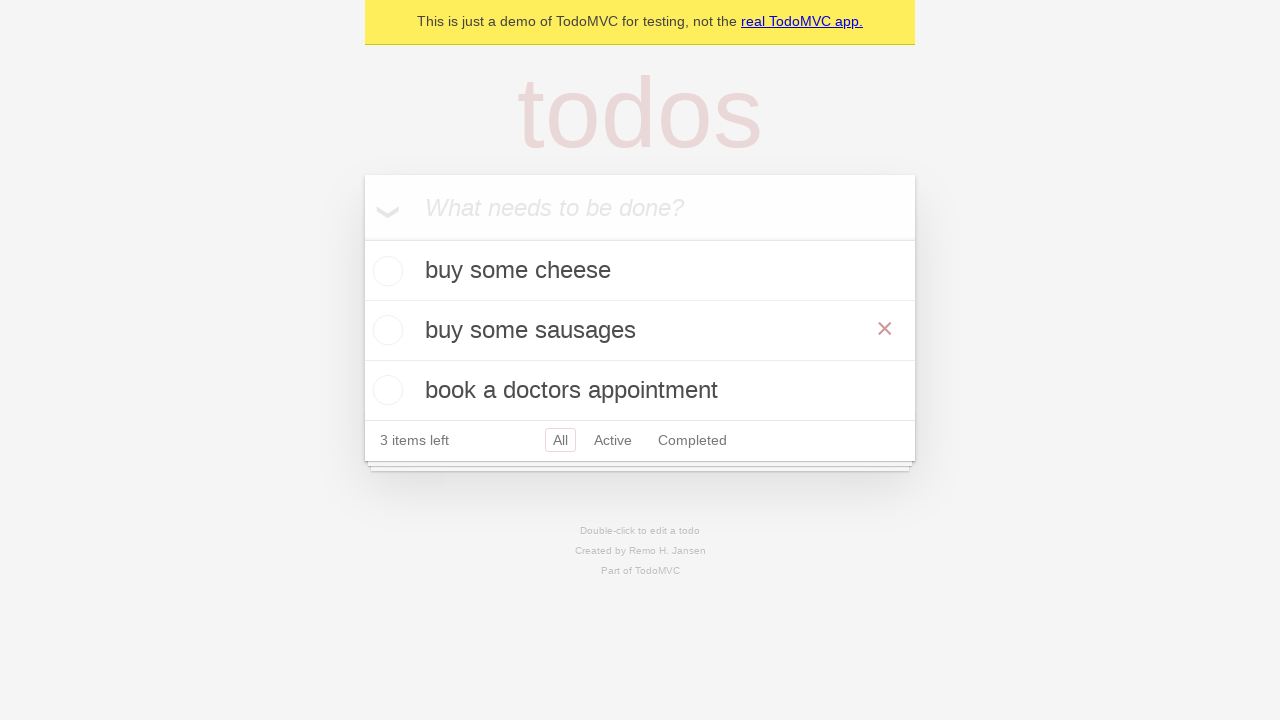

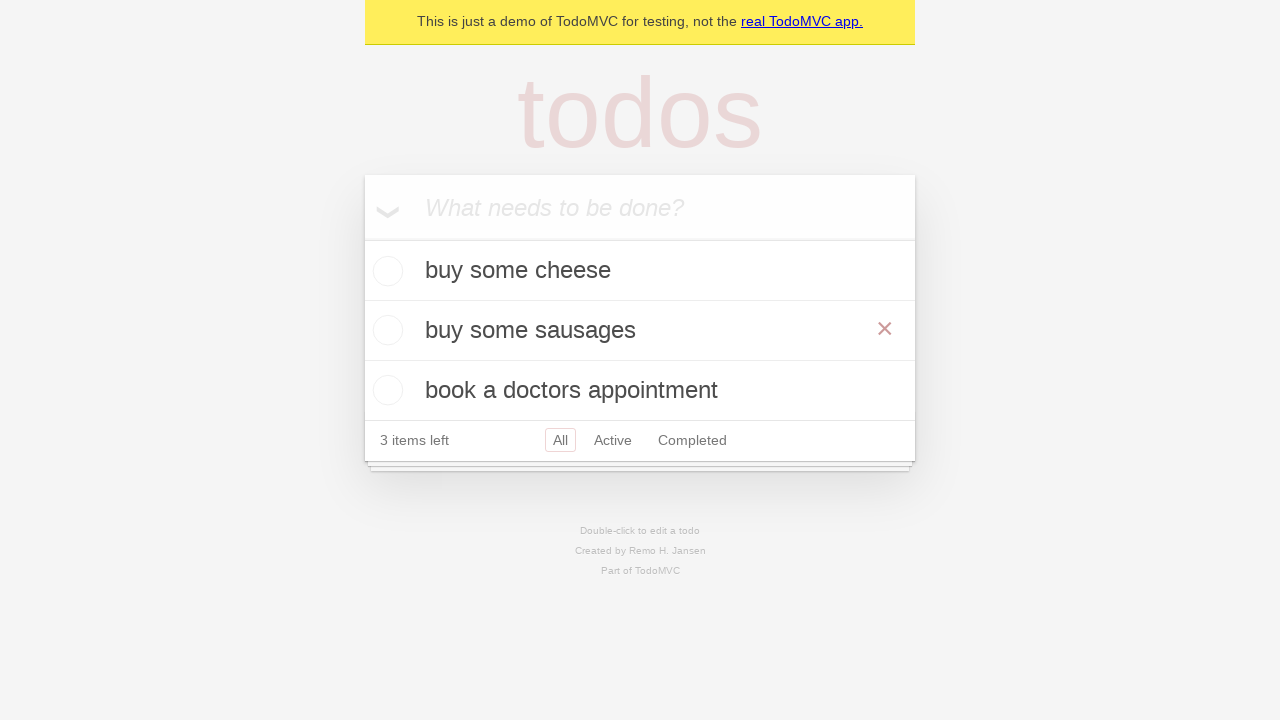